Tests date picker functionality by clicking the datepicker input, navigating through months using the "Next" button until reaching July, and then selecting day 26.

Starting URL: https://testautomationpractice.blogspot.com/

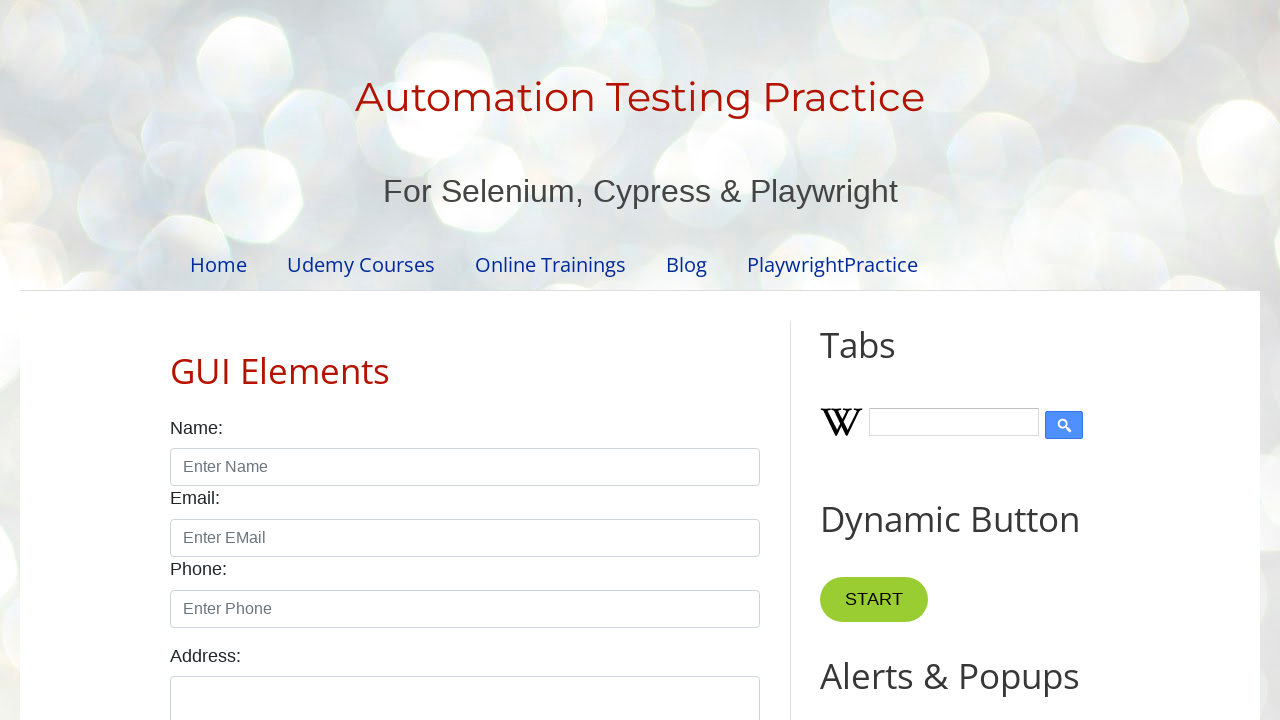

Clicked on datepicker input to open calendar at (515, 360) on input#datepicker
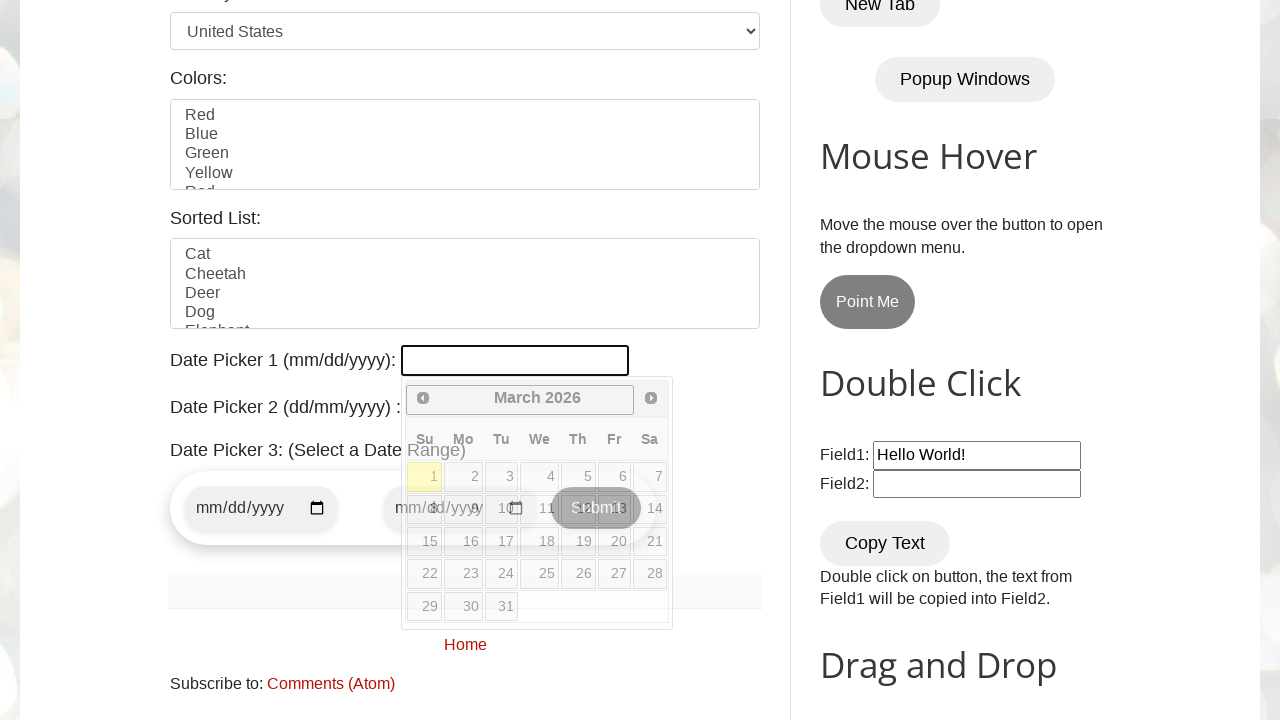

Clicked Next button to navigate to next month at (651, 398) on a:has-text('Next')
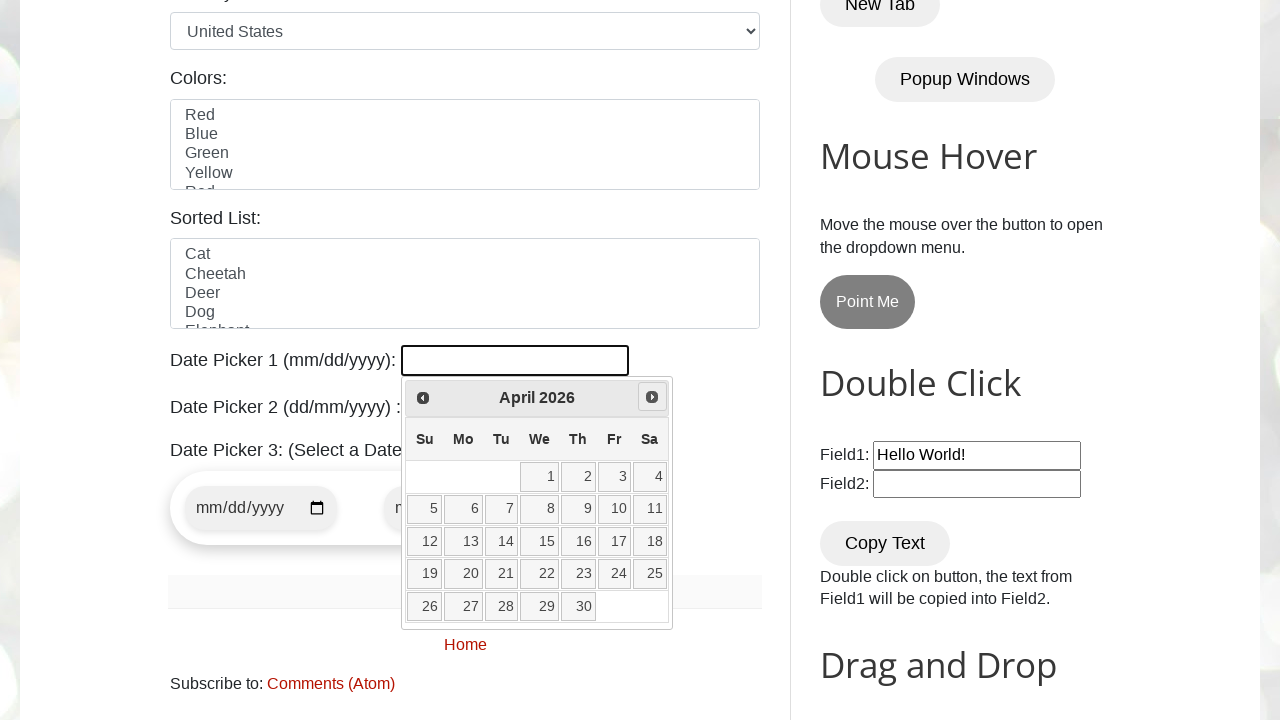

Retrieved current month: April
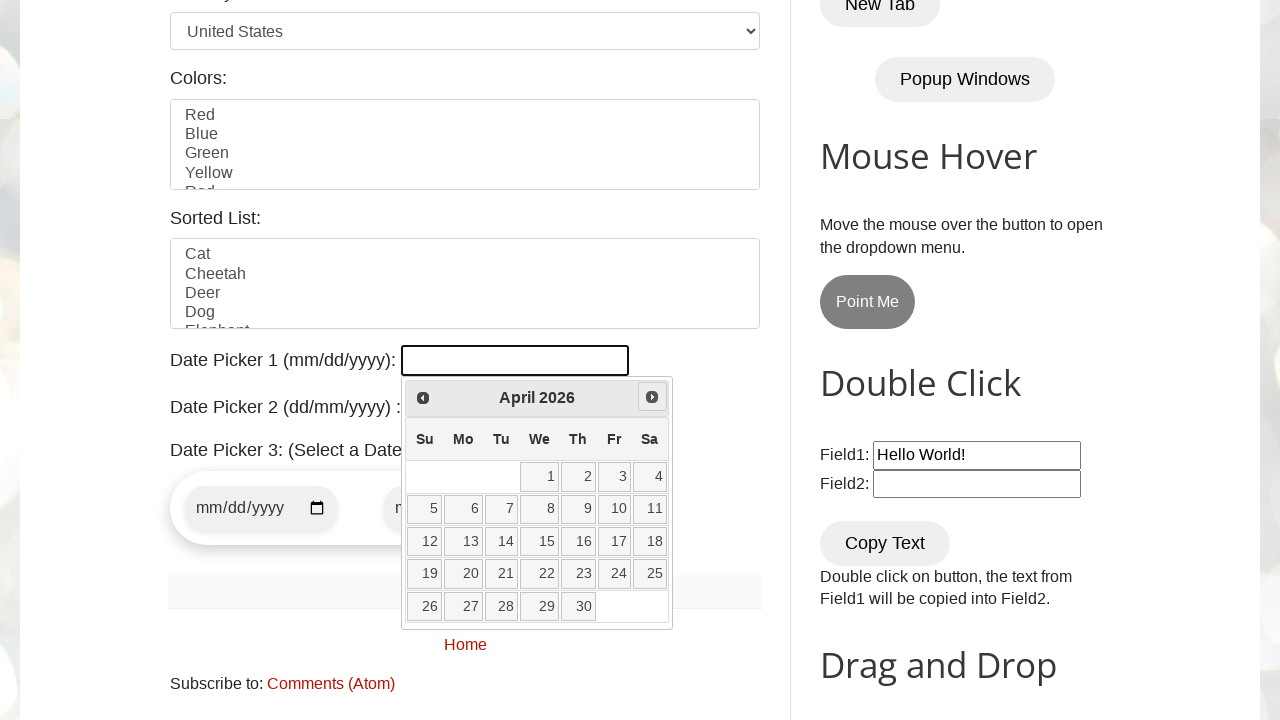

Clicked Next button to navigate to next month at (652, 397) on a:has-text('Next')
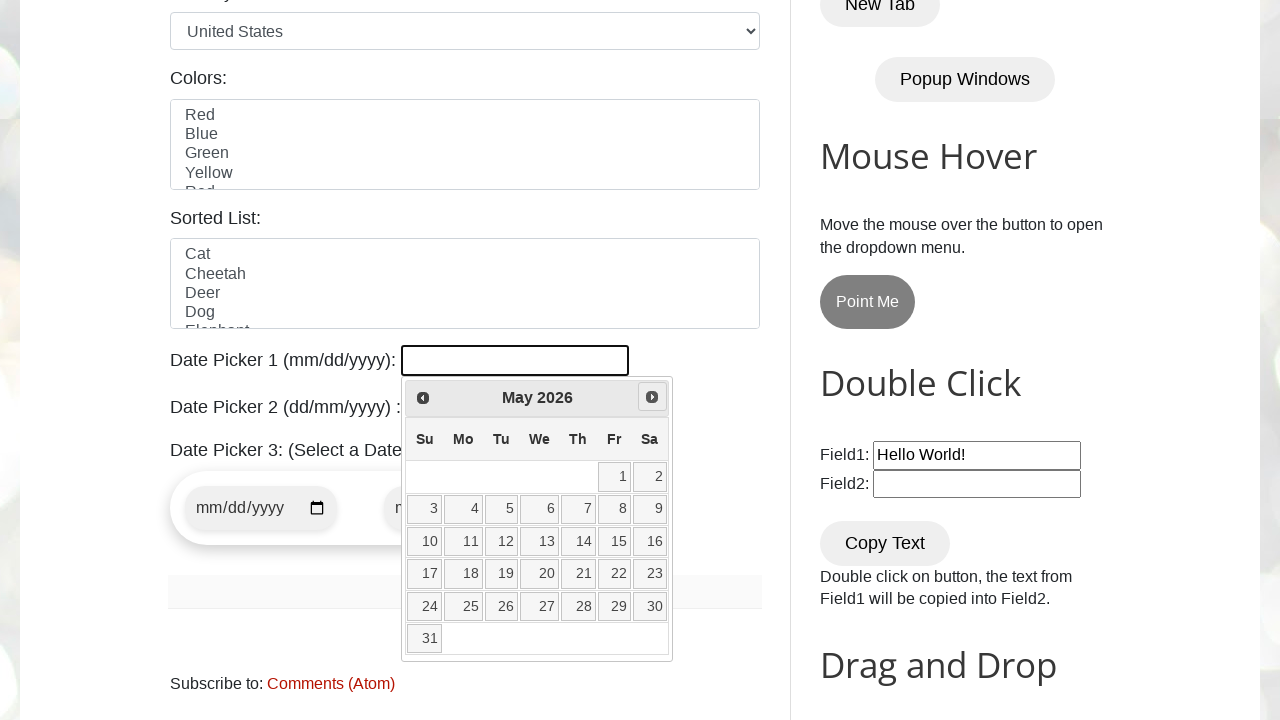

Retrieved current month: May
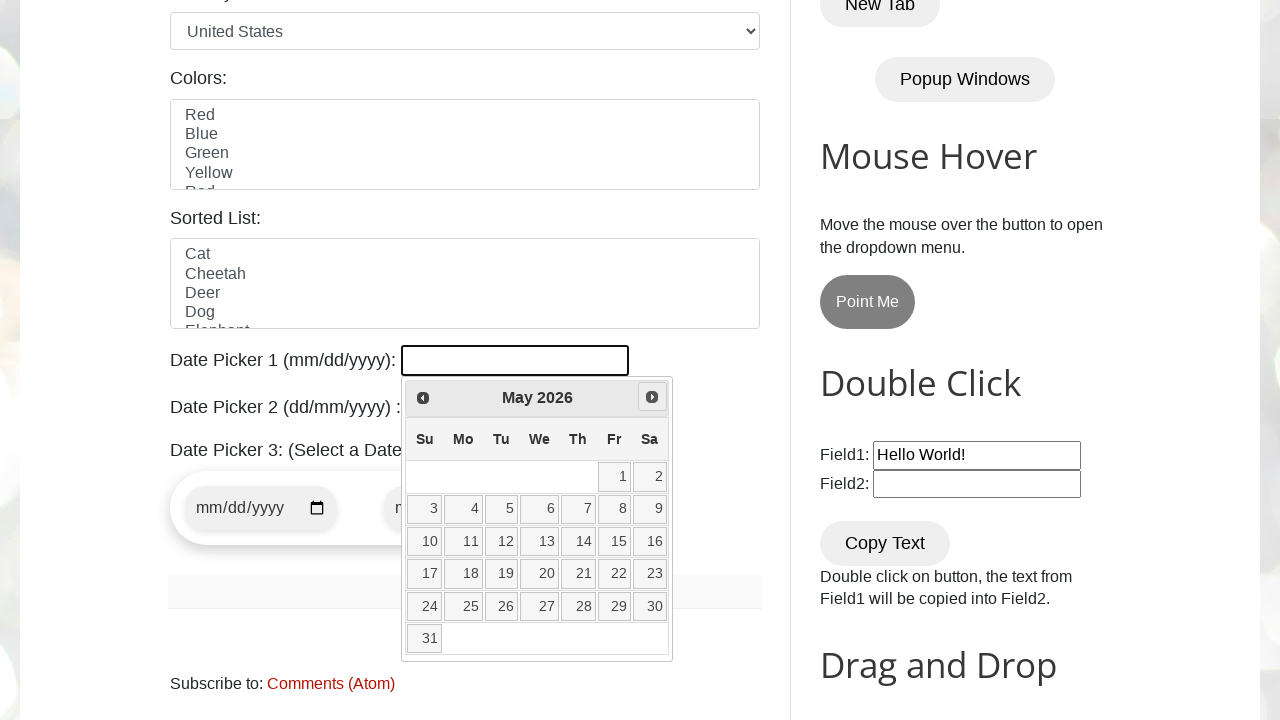

Clicked Next button to navigate to next month at (652, 397) on a:has-text('Next')
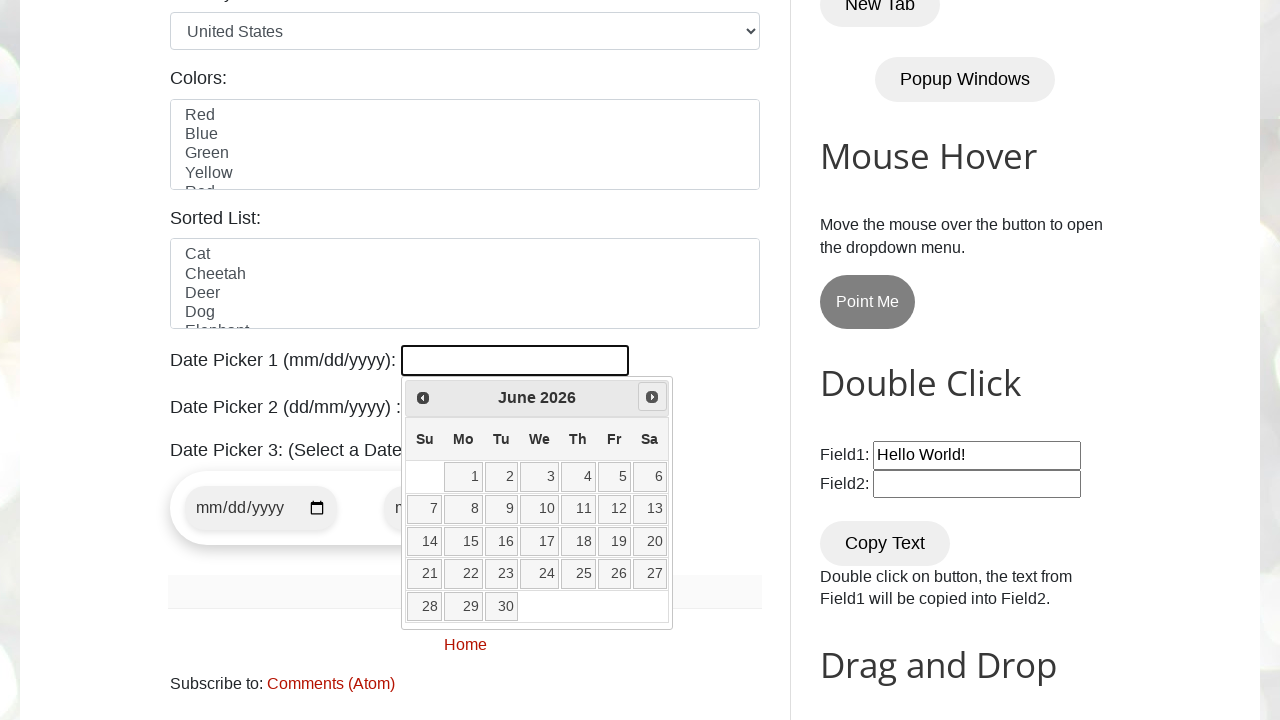

Retrieved current month: June
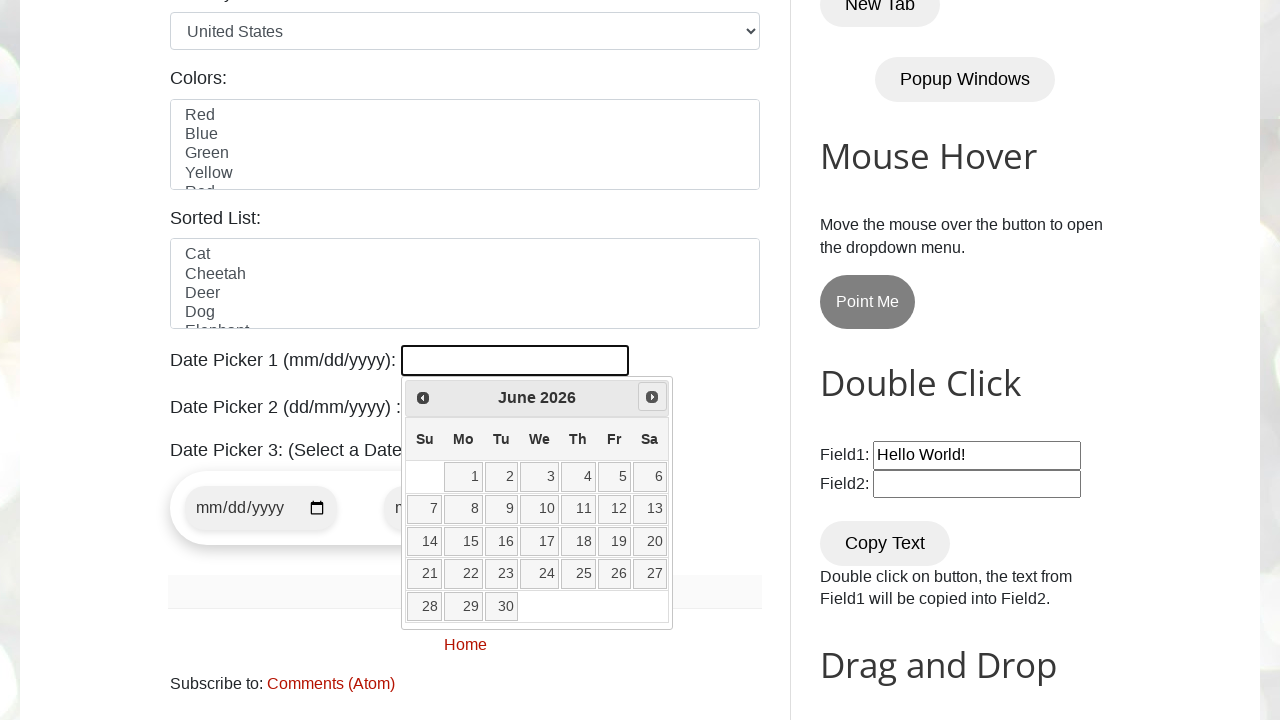

Clicked Next button to navigate to next month at (652, 397) on a:has-text('Next')
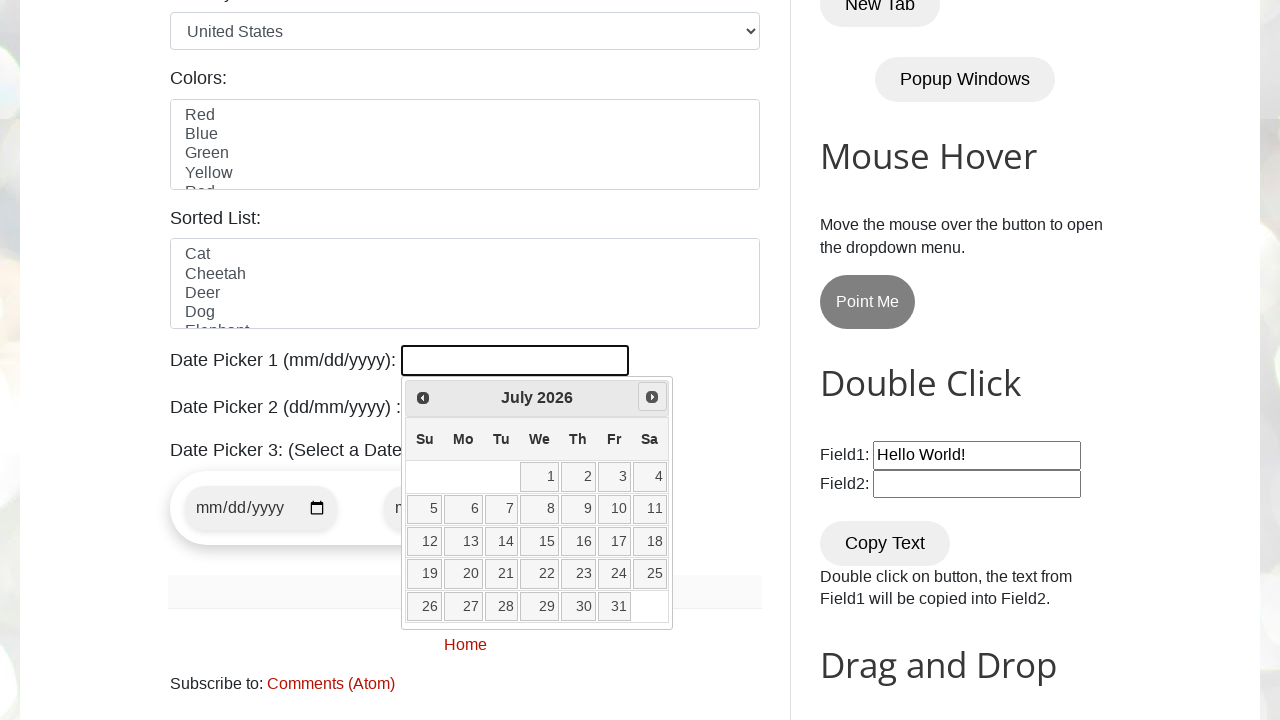

Retrieved current month: July
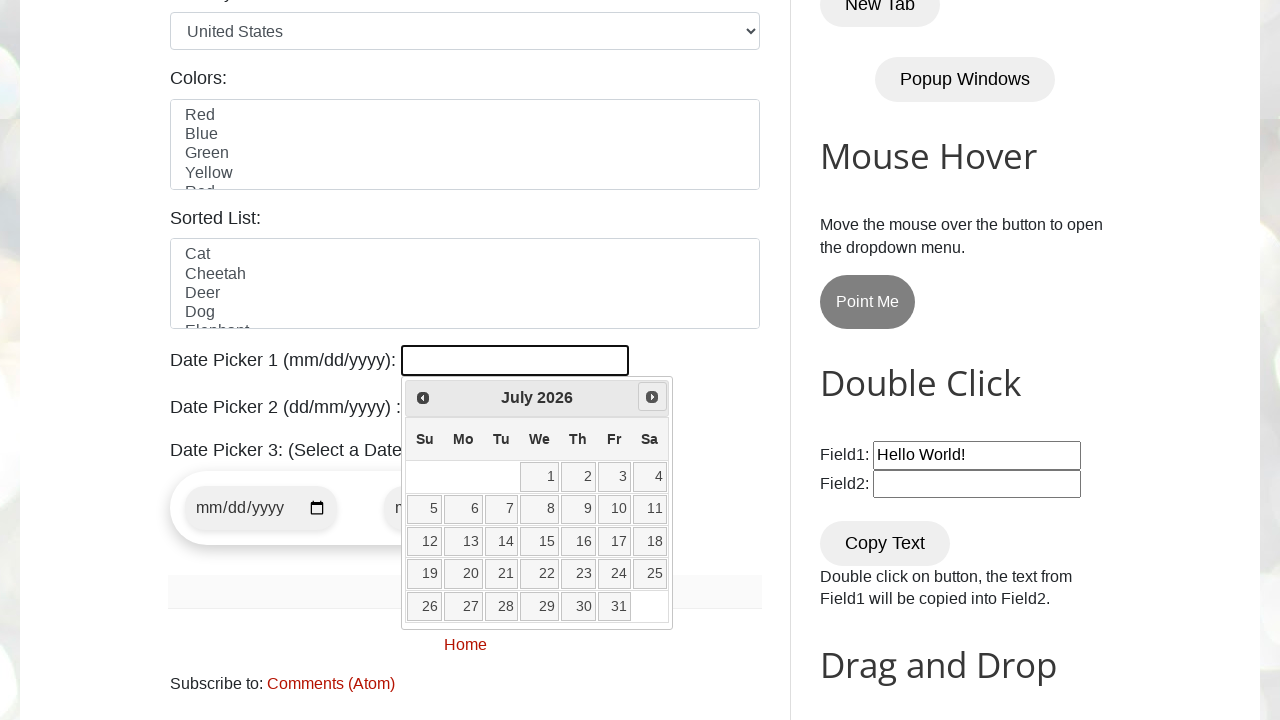

Clicked on day 26 in July at (425, 606) on a:has-text('26')
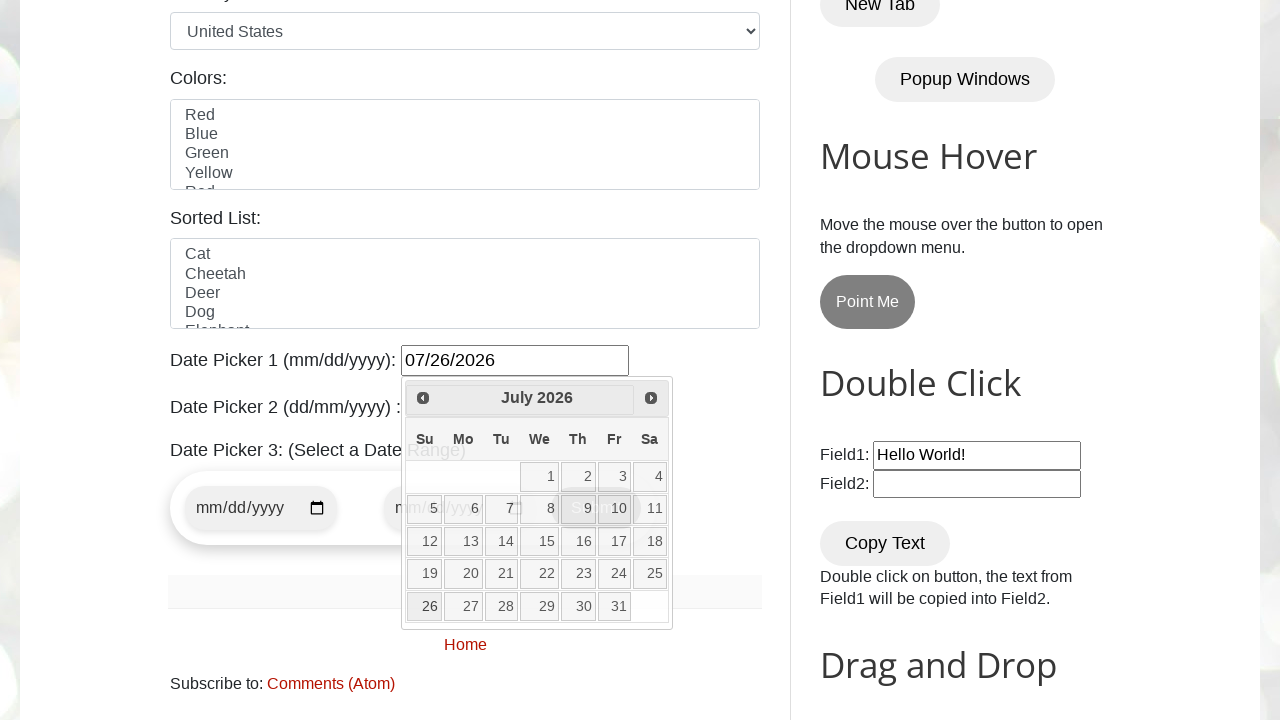

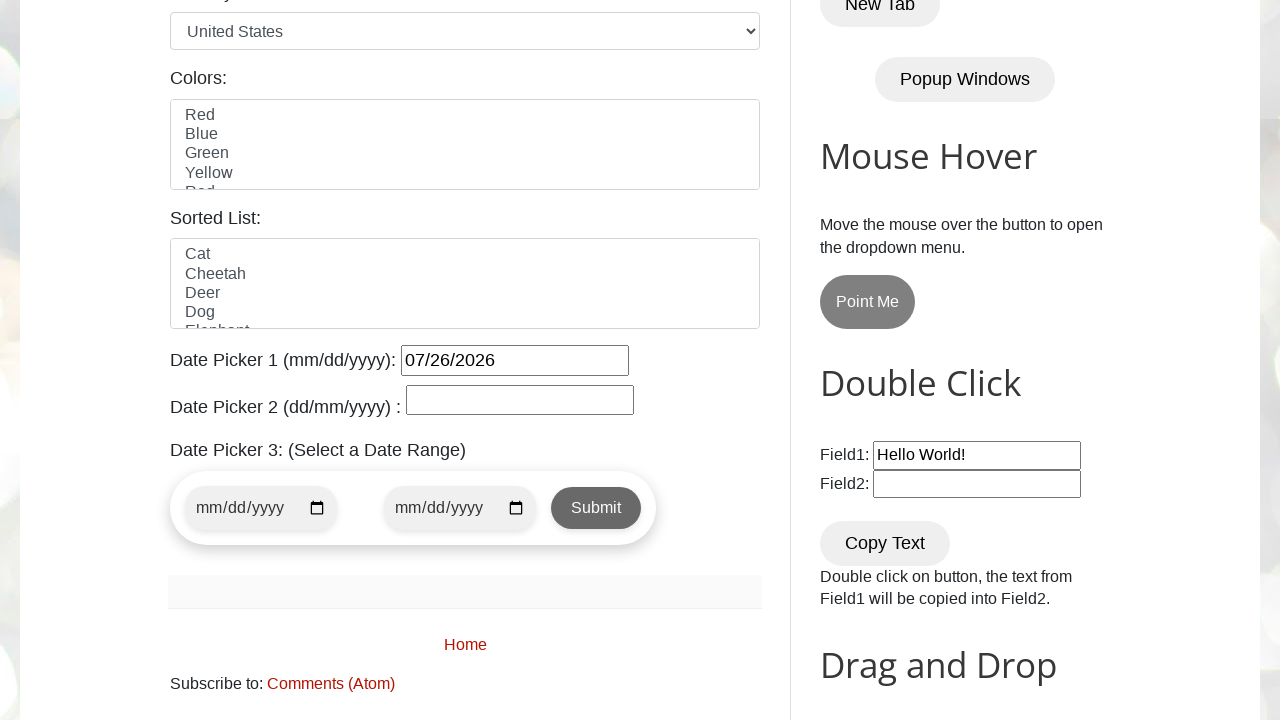